Tests copy-paste functionality by selecting text from one textarea and pasting it into another textarea using keyboard shortcuts

Starting URL: http://omayo.blogspot.com/

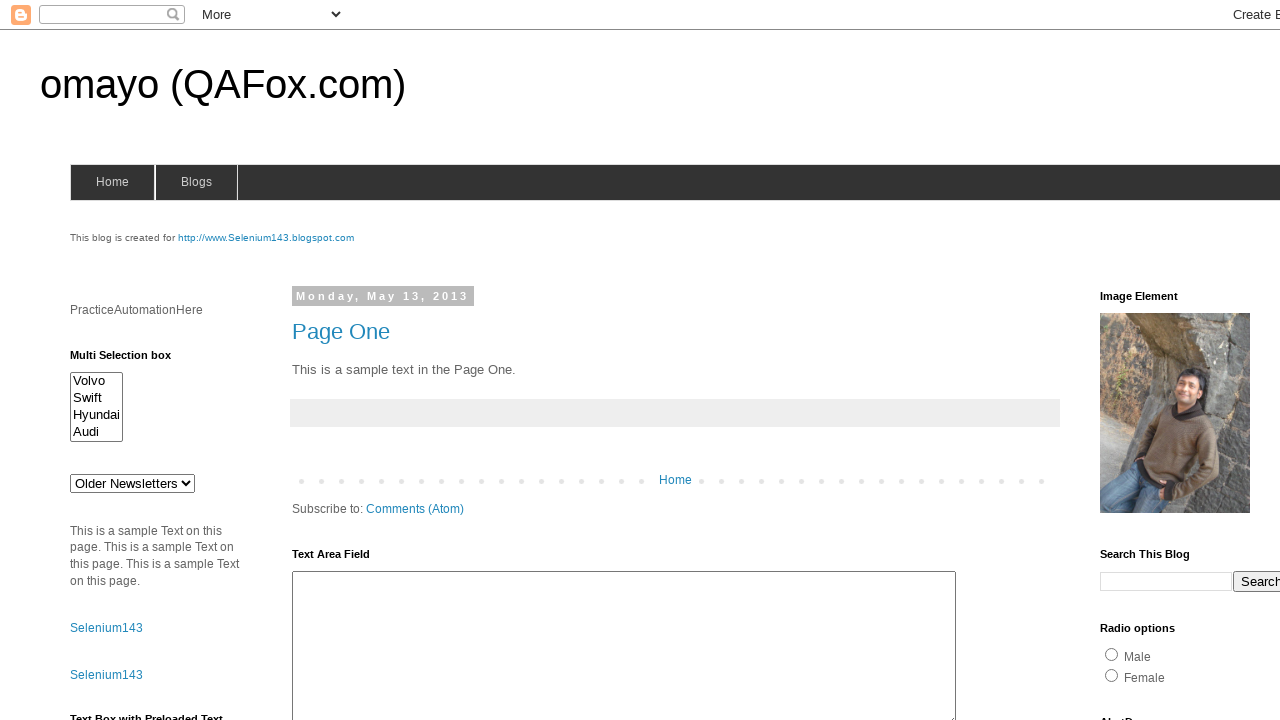

Located source textarea with id 'ta1'
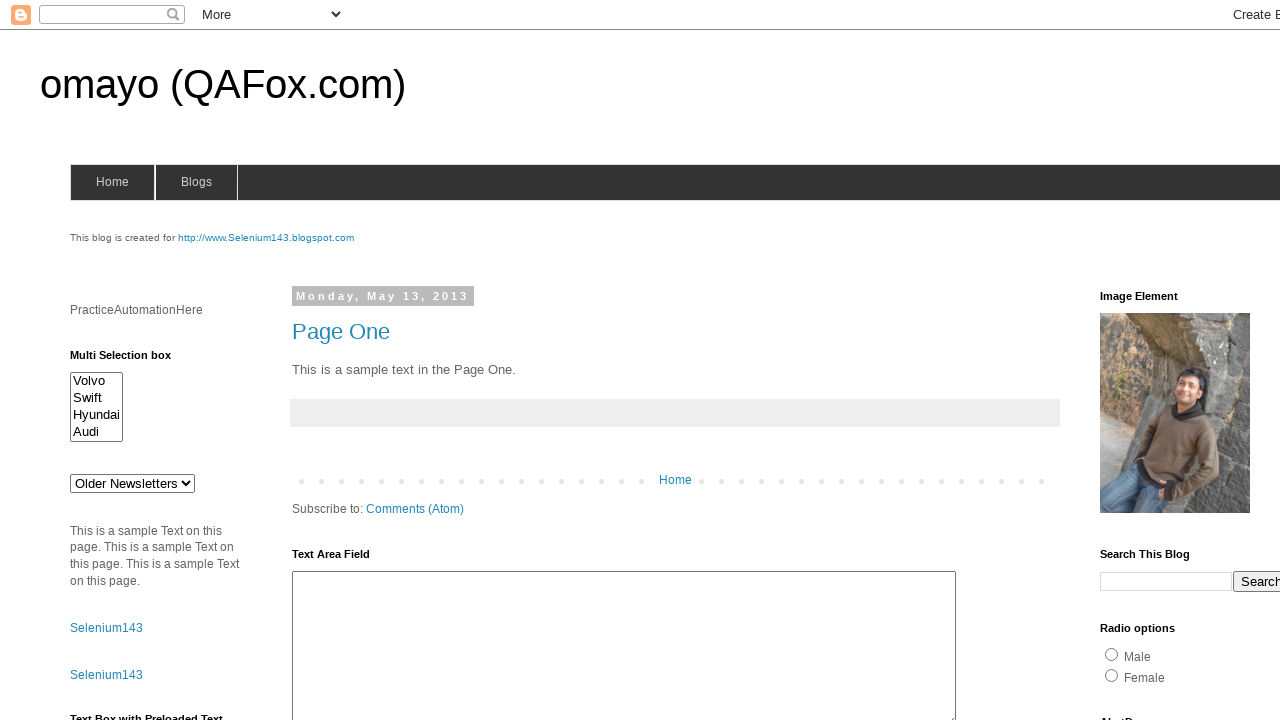

Double-clicked source textarea to select text at (624, 643) on #ta1
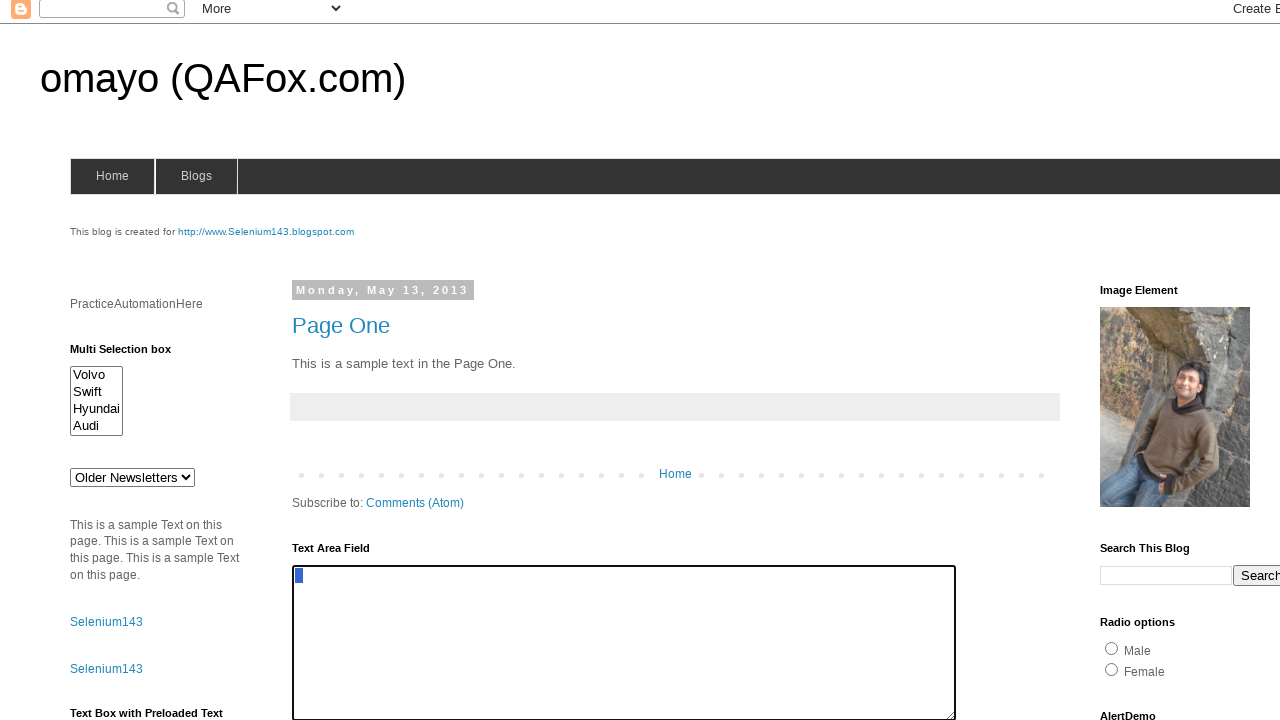

Pressed Ctrl+C to copy selected text
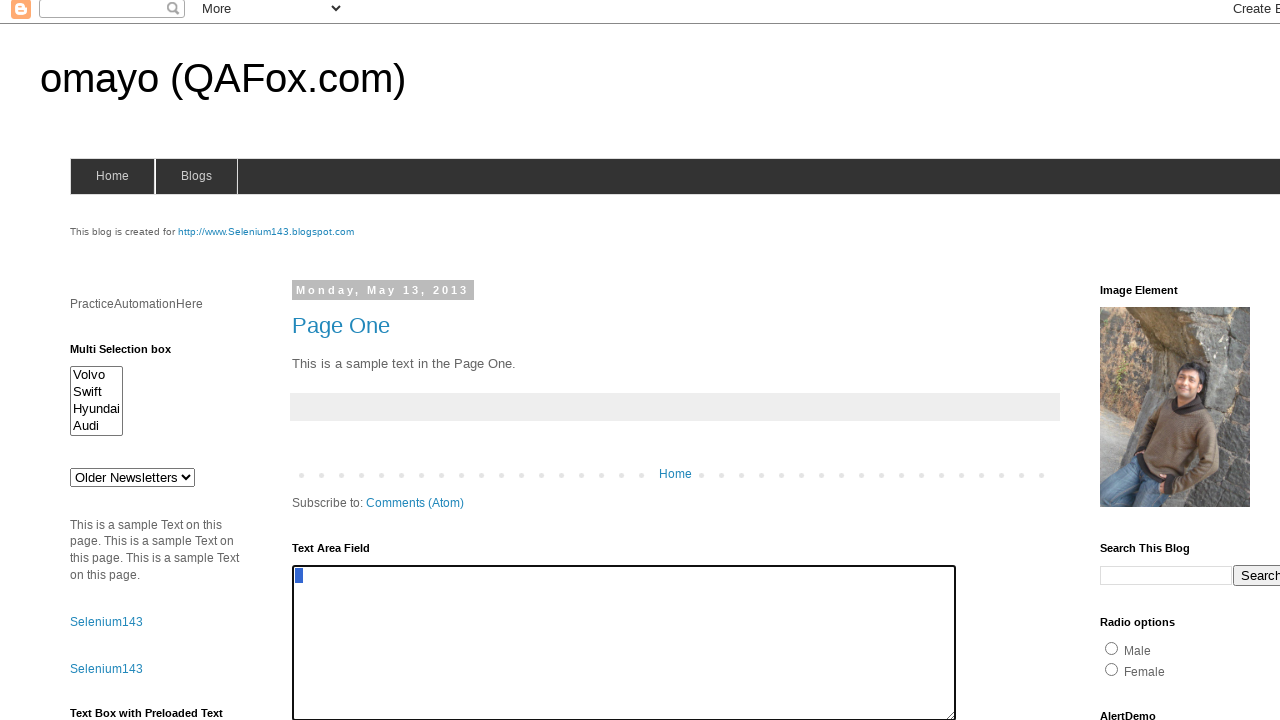

Located destination textarea in widget-content div
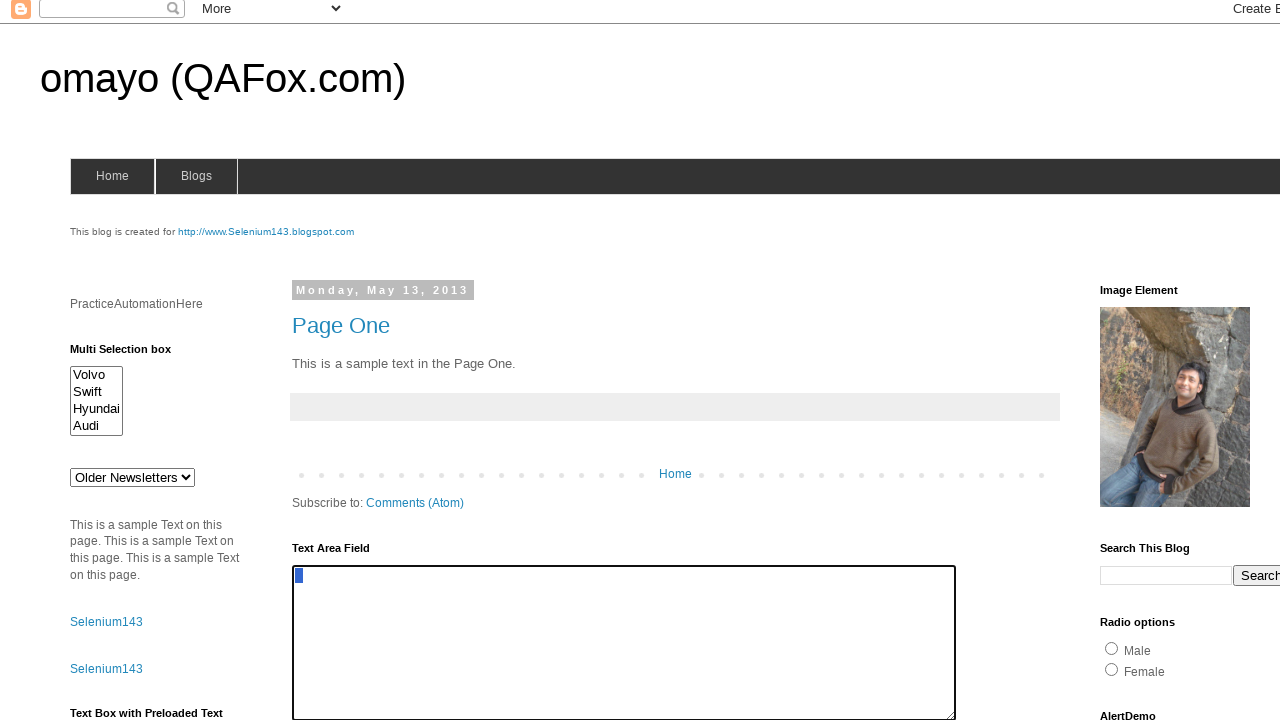

Clicked destination textarea to focus it at (624, 643) on xpath=//div[@class='widget-content']//textarea >> nth=0
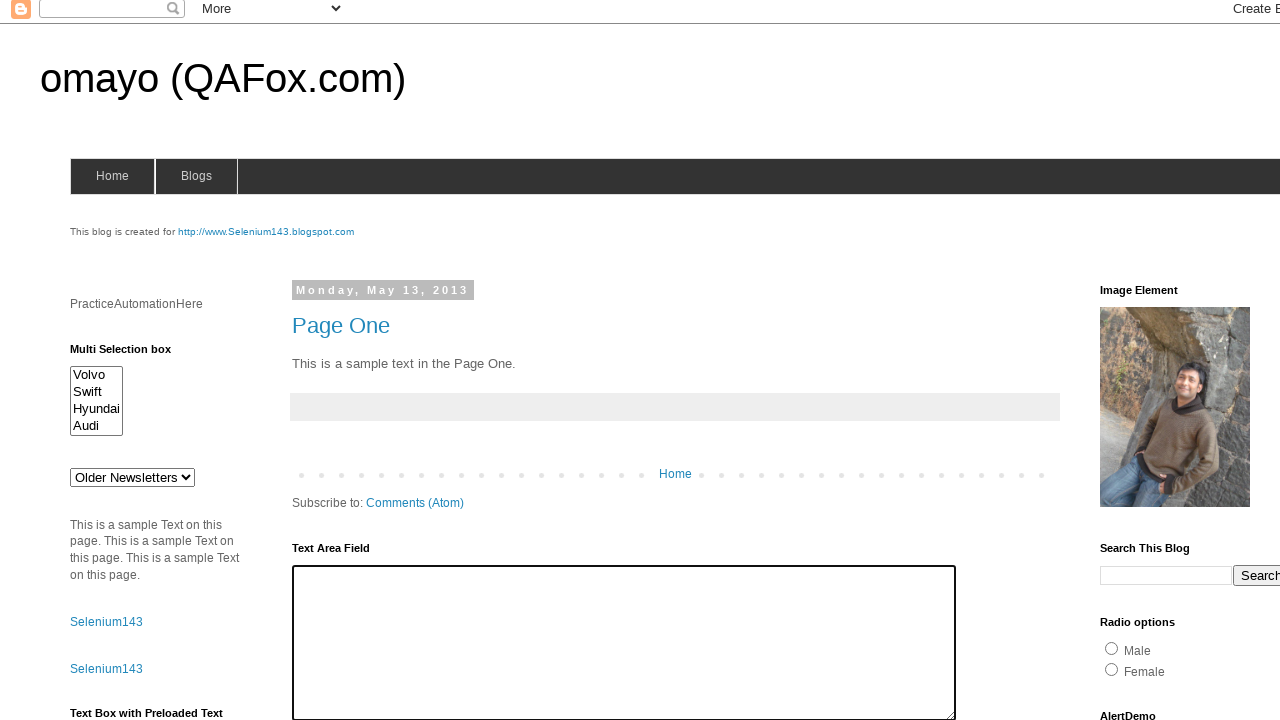

Pressed Ctrl+V to paste copied text into destination textarea
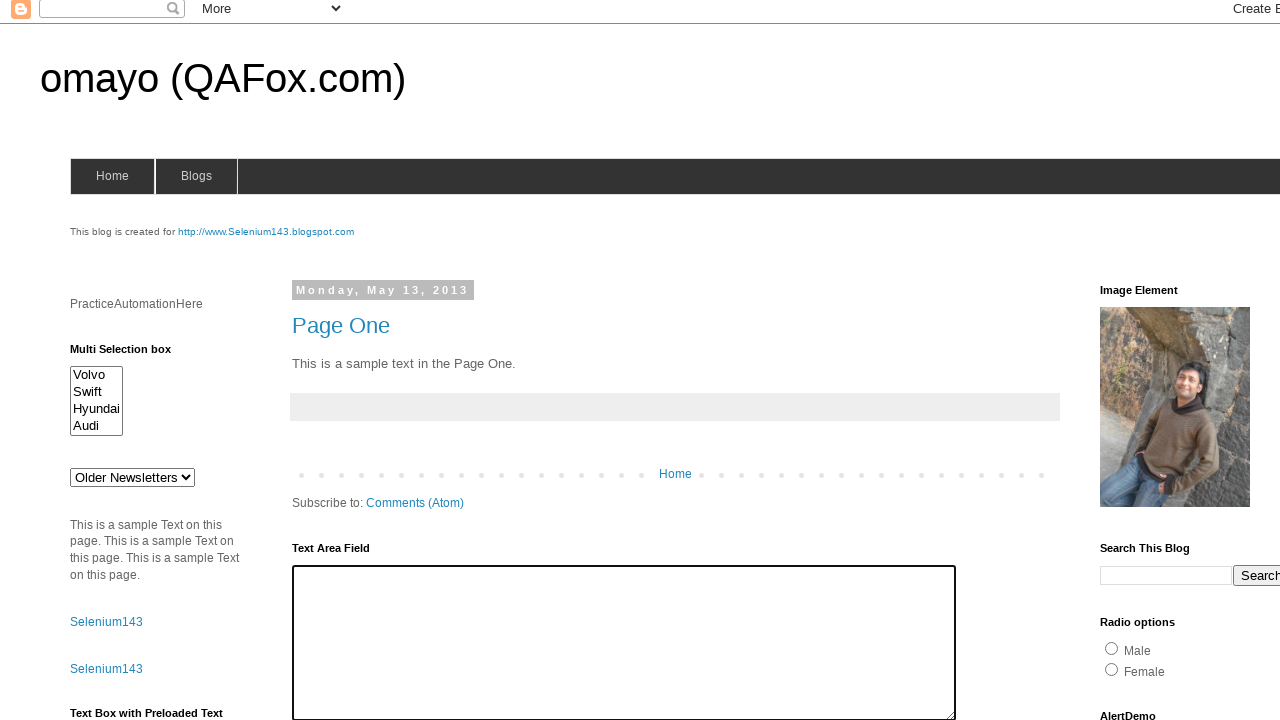

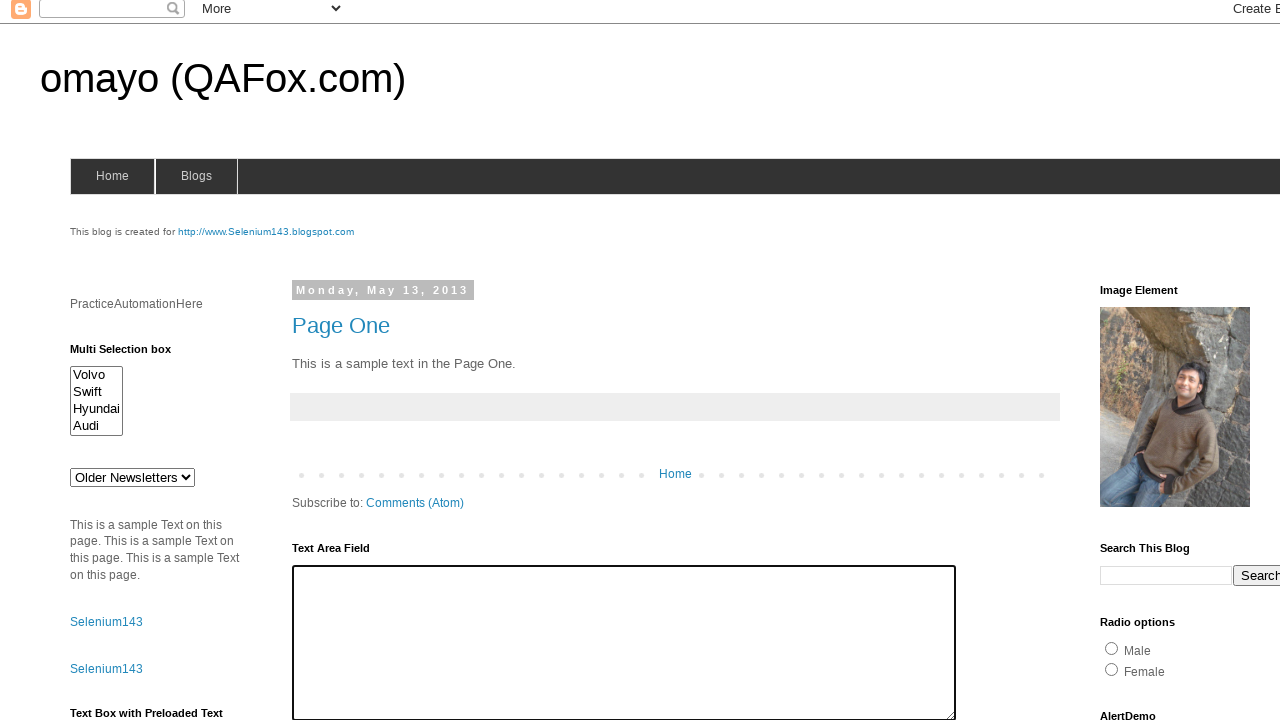